Navigates from the CryptPad home page to the Privacy Policy page

Starting URL: https://cryptpad.fr

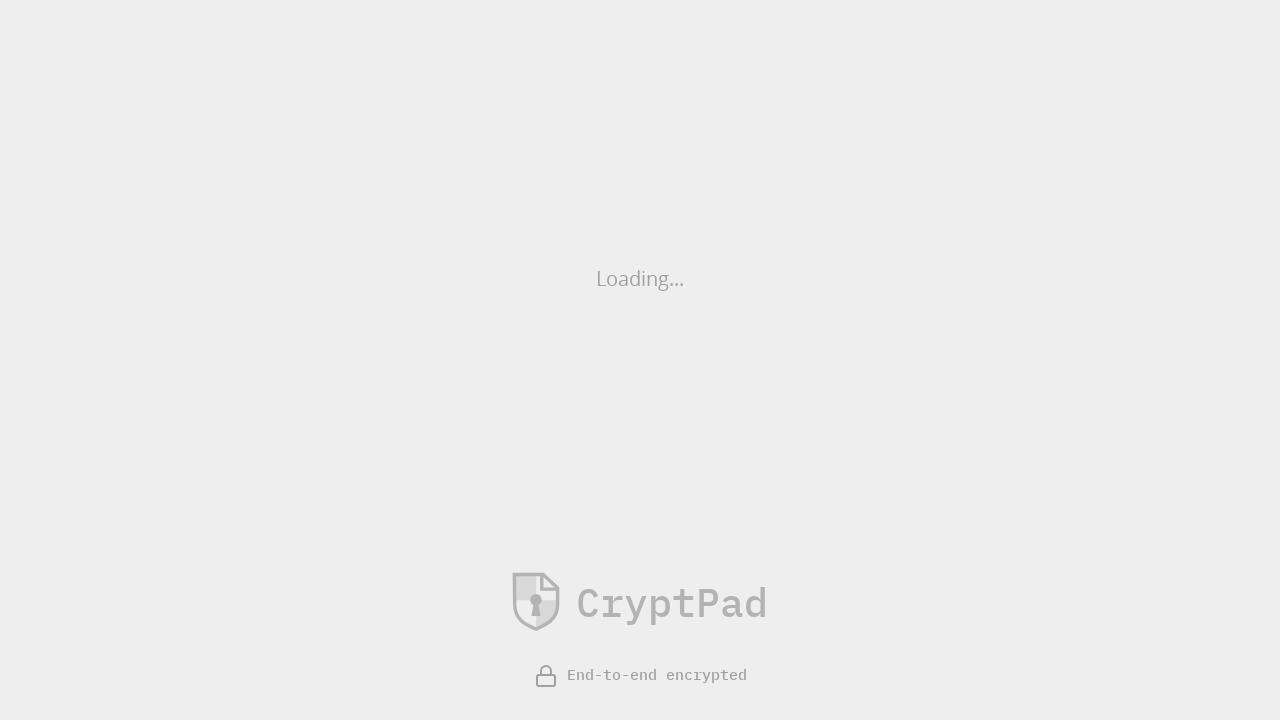

Waited for CryptPad home page to load (domcontentloaded)
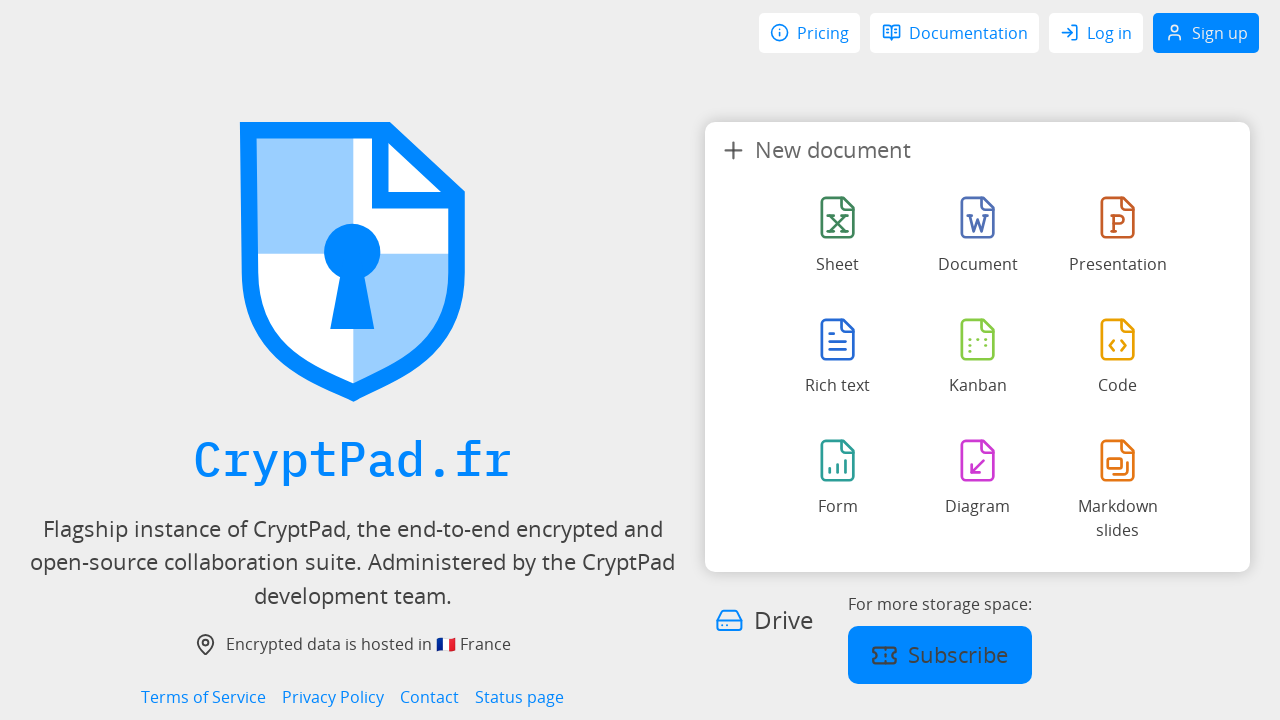

Privacy Policy link appeared on the page
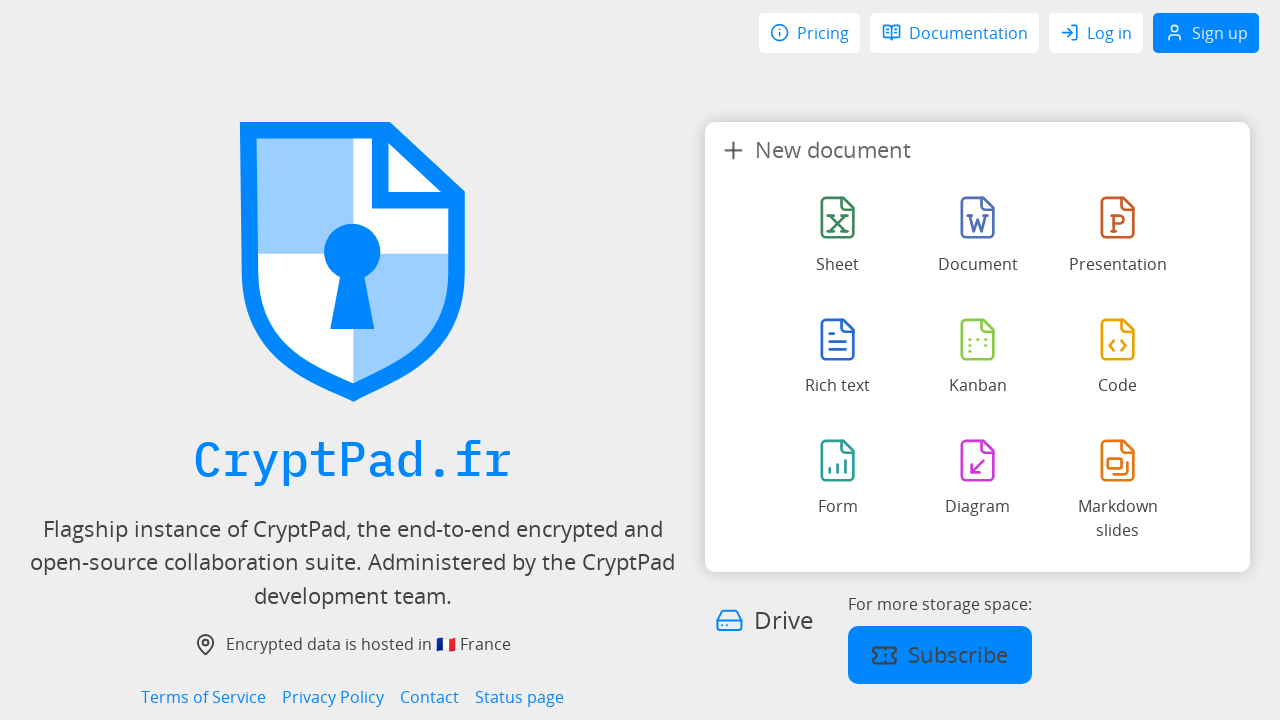

Clicked on Privacy Policy link at (333, 697) on internal:role=link[name="Privacy Policy"i]
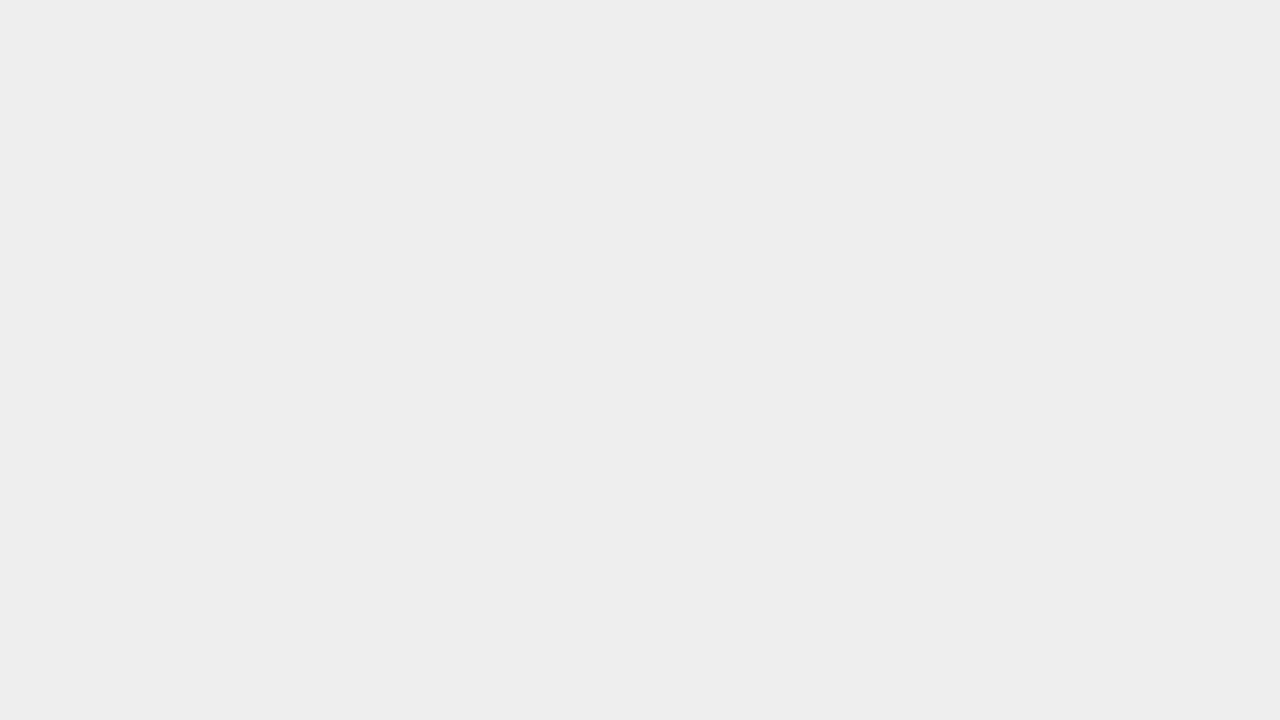

Successfully navigated to Privacy Policy page
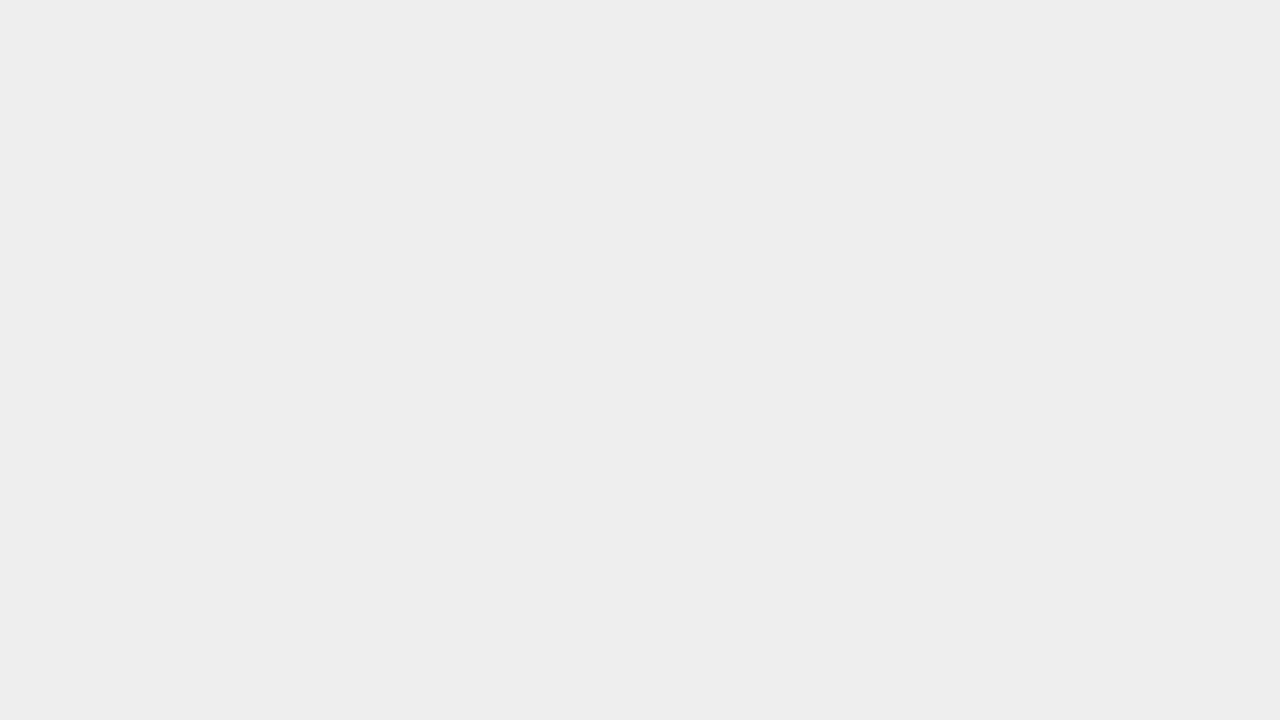

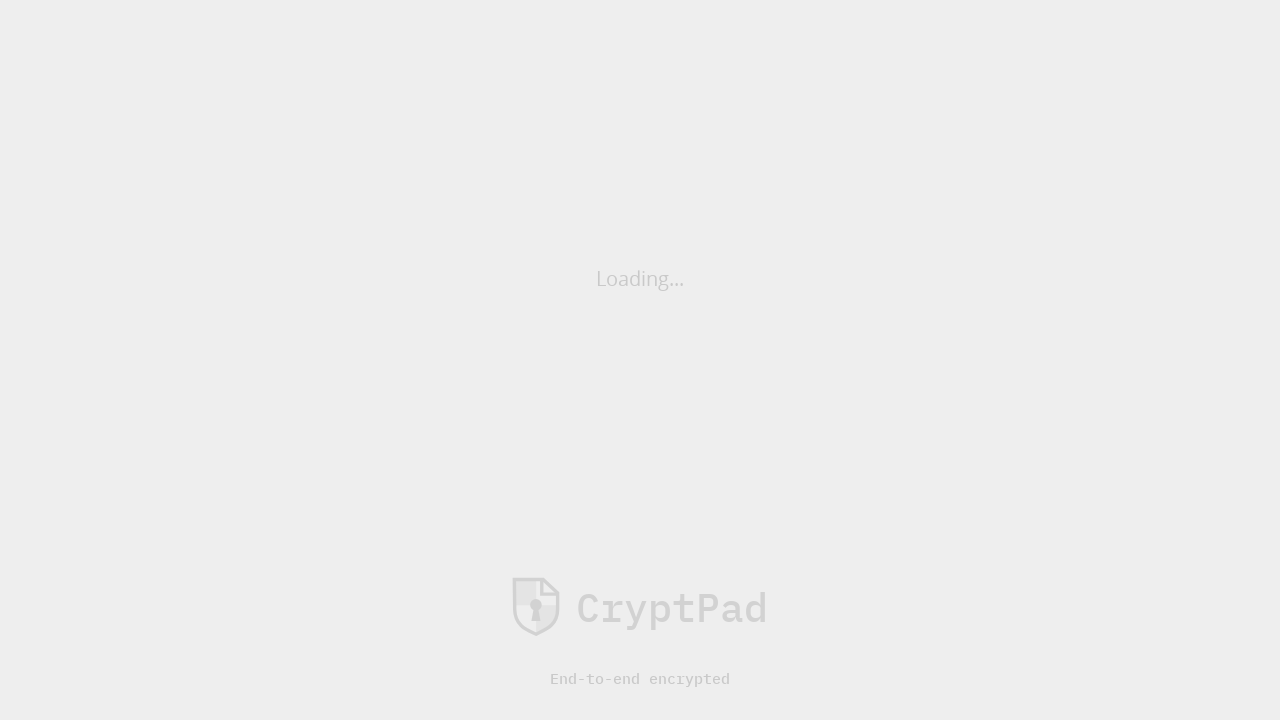